Tests the Download plot as PNG button in the mode bar.

Starting URL: https://badj.github.io/NZGovDebtTrends2002-2025/

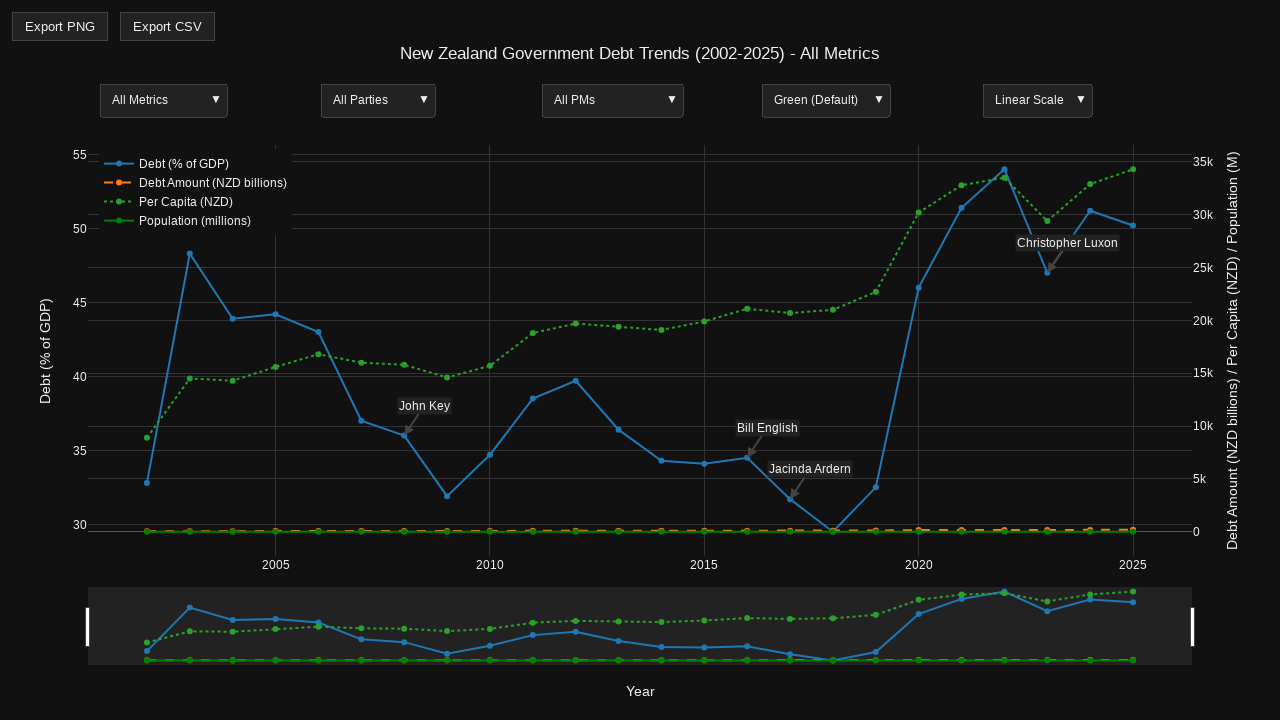

Plot container became visible
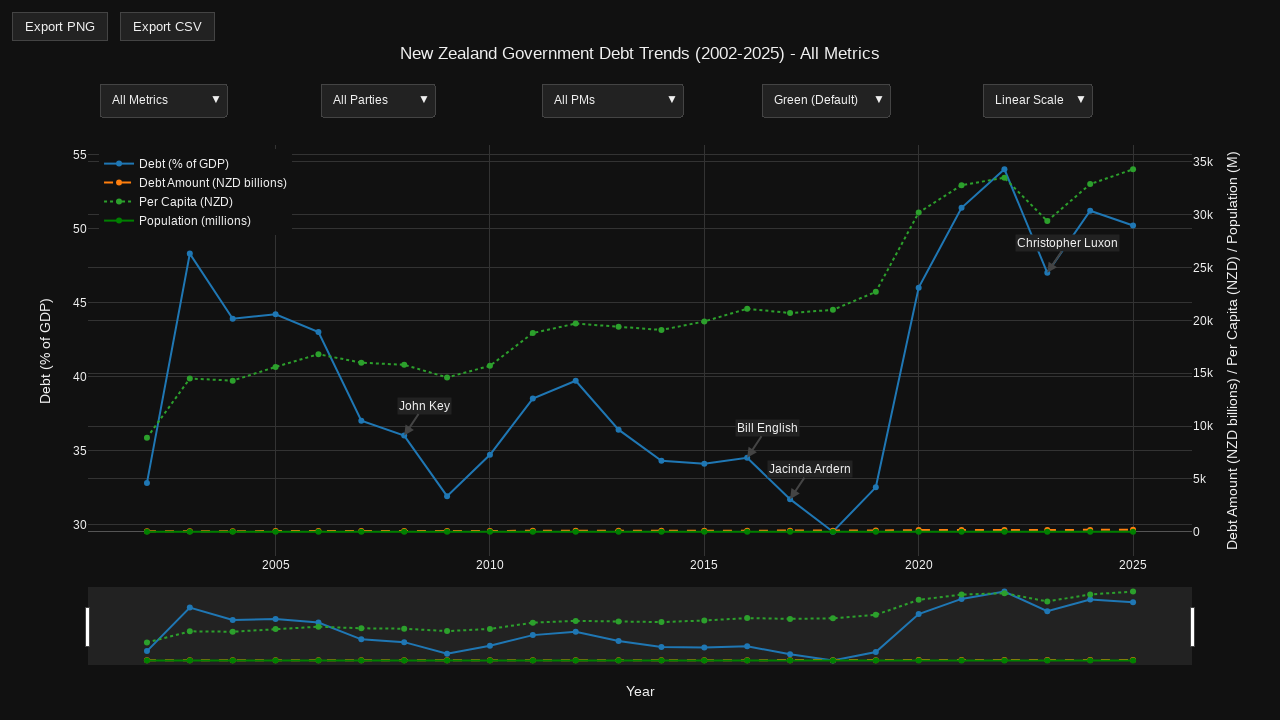

Hovered over plot container to reveal mode bar at (640, 370) on .js-plotly-plot
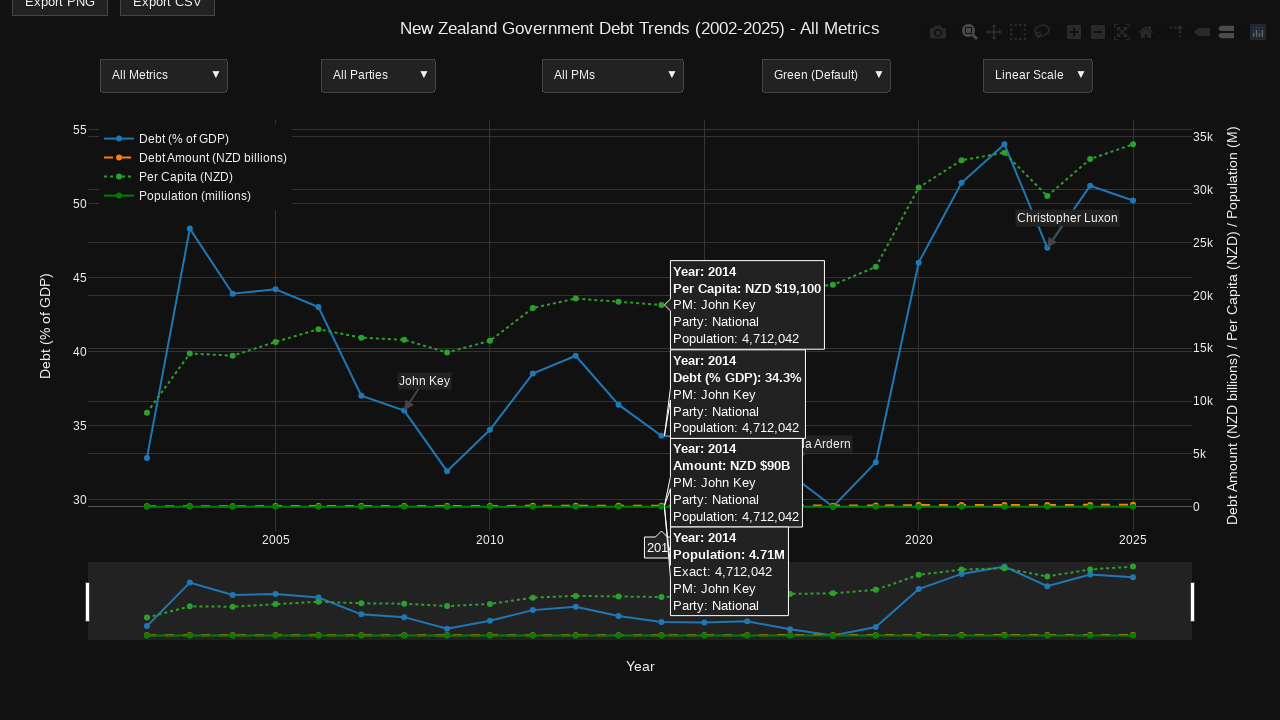

Download plot as PNG button became visible
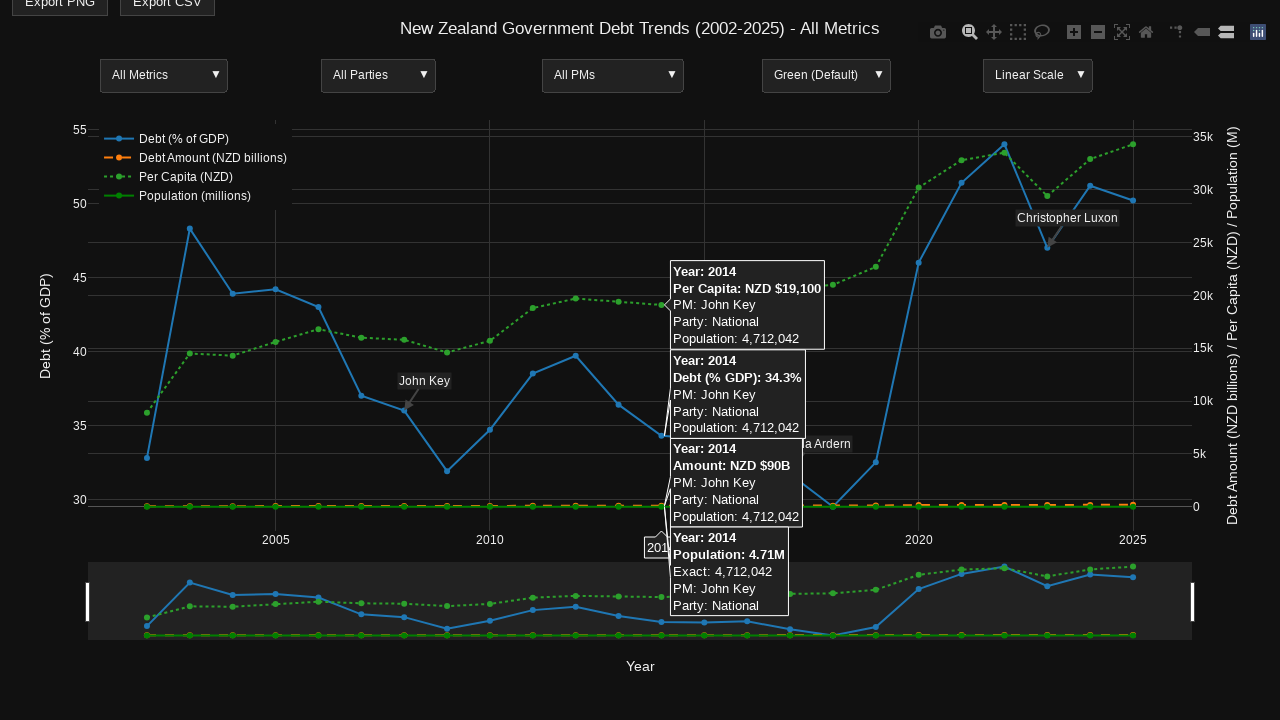

Clicked Download plot as PNG button at (938, 32) on .modebar-btn[data-title="Download plot as a png"]
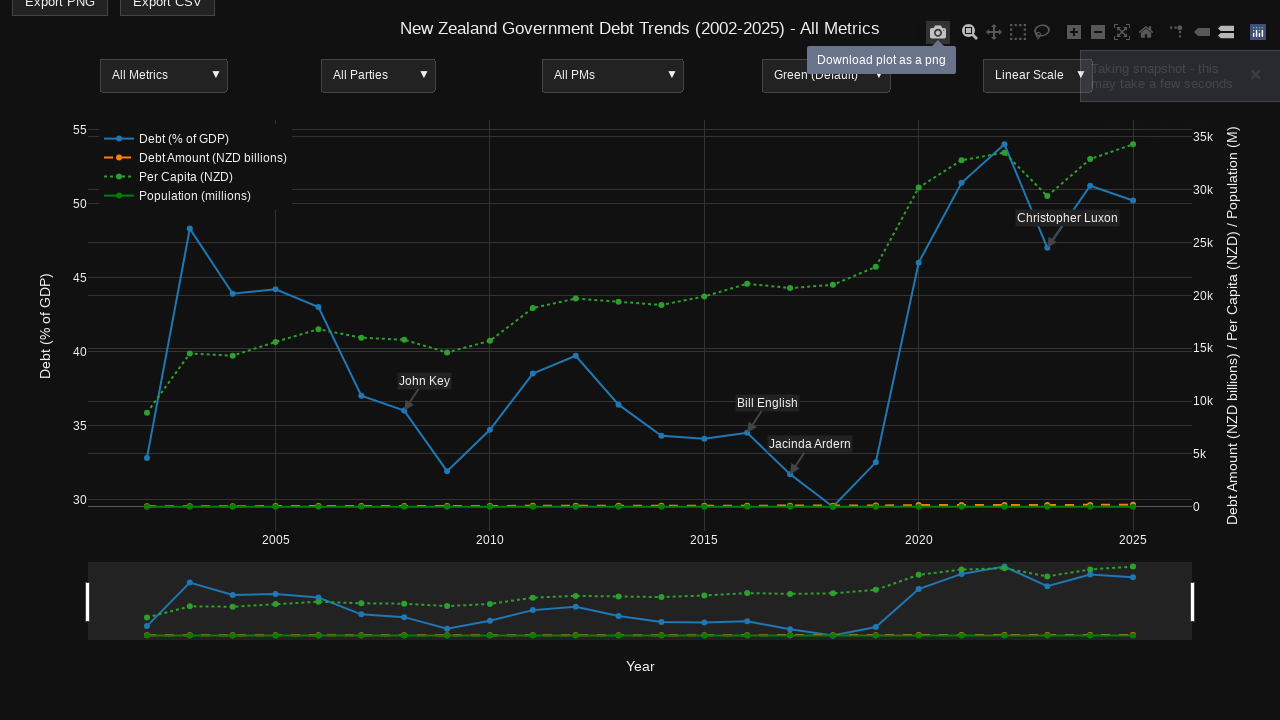

Plot container remained visible after download
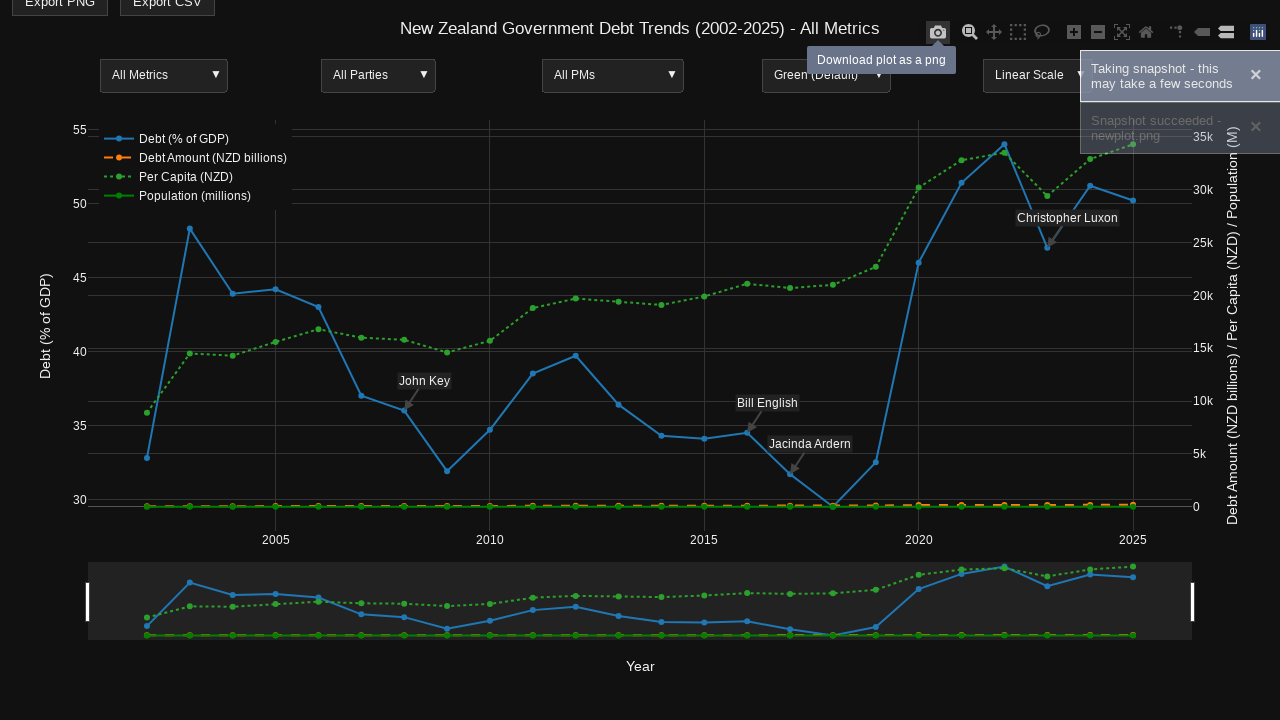

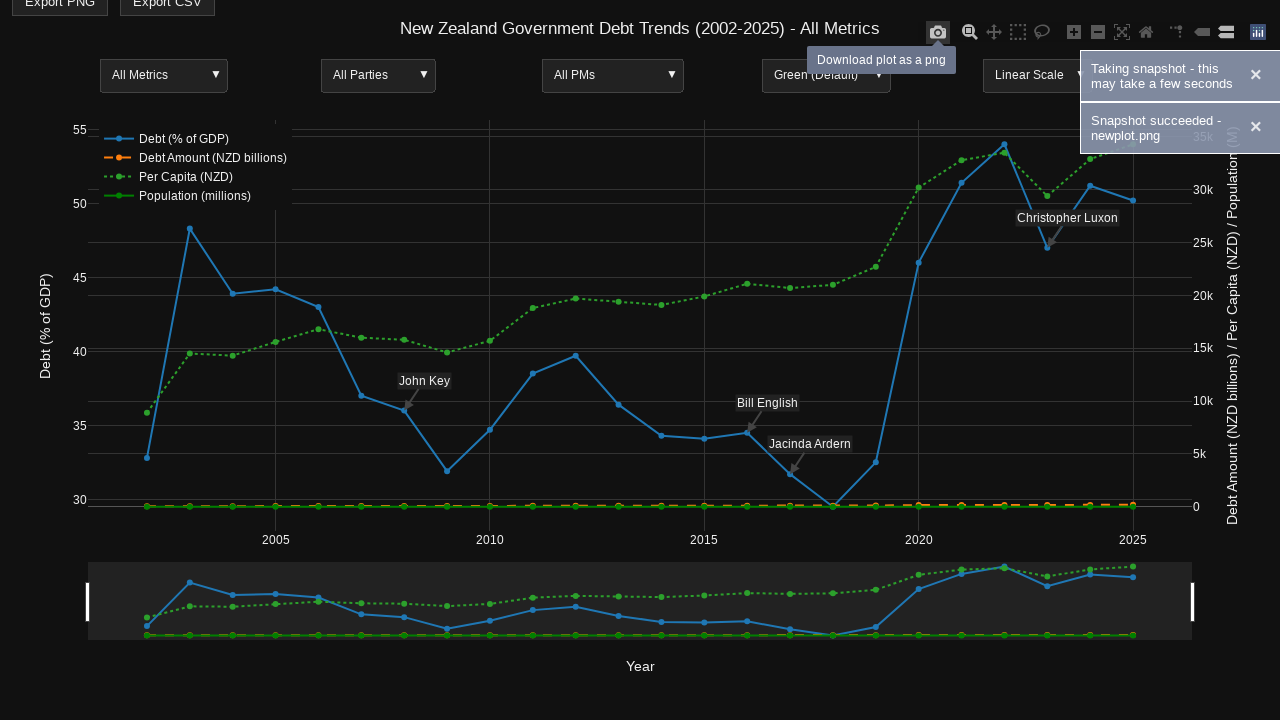